Tests dropdown selection functionality on a registration form by selecting profile relationship type and date of birth fields

Starting URL: https://www.jeevansathi.com/m0/register/customreg/15?source=SH_Bra_ROC

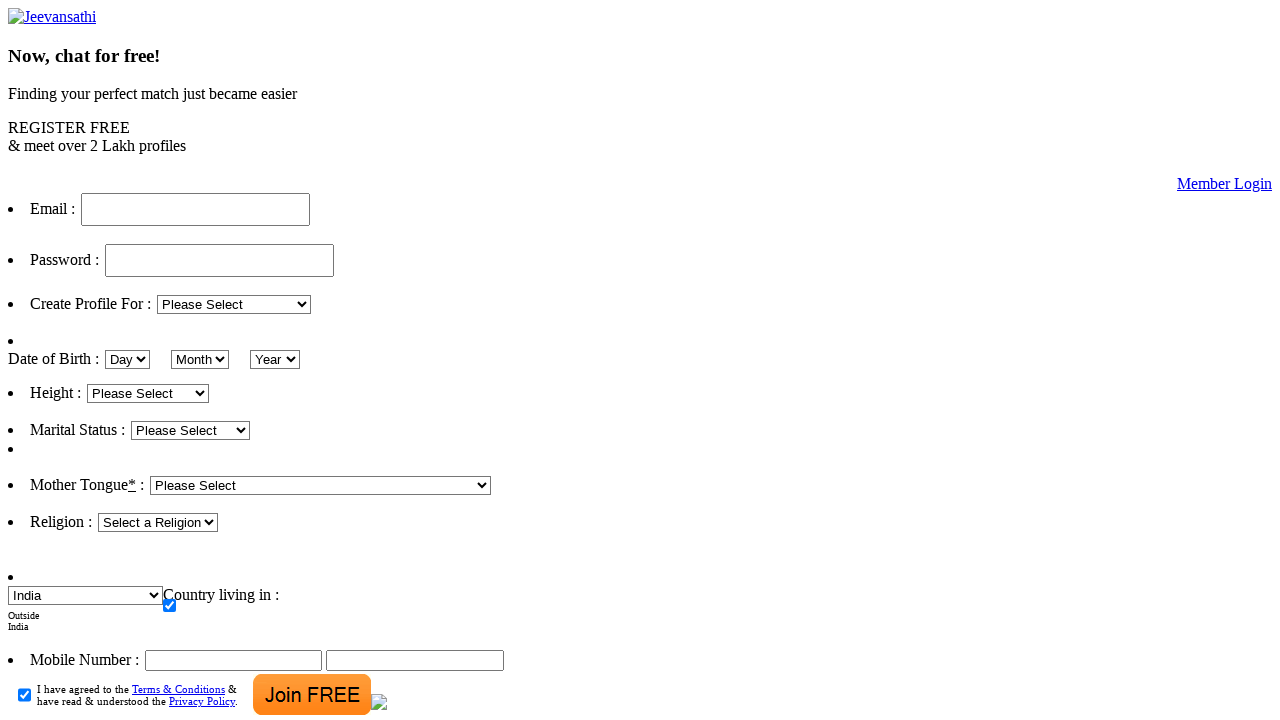

Selected second option in profile relationship dropdown on select#reg_relationship
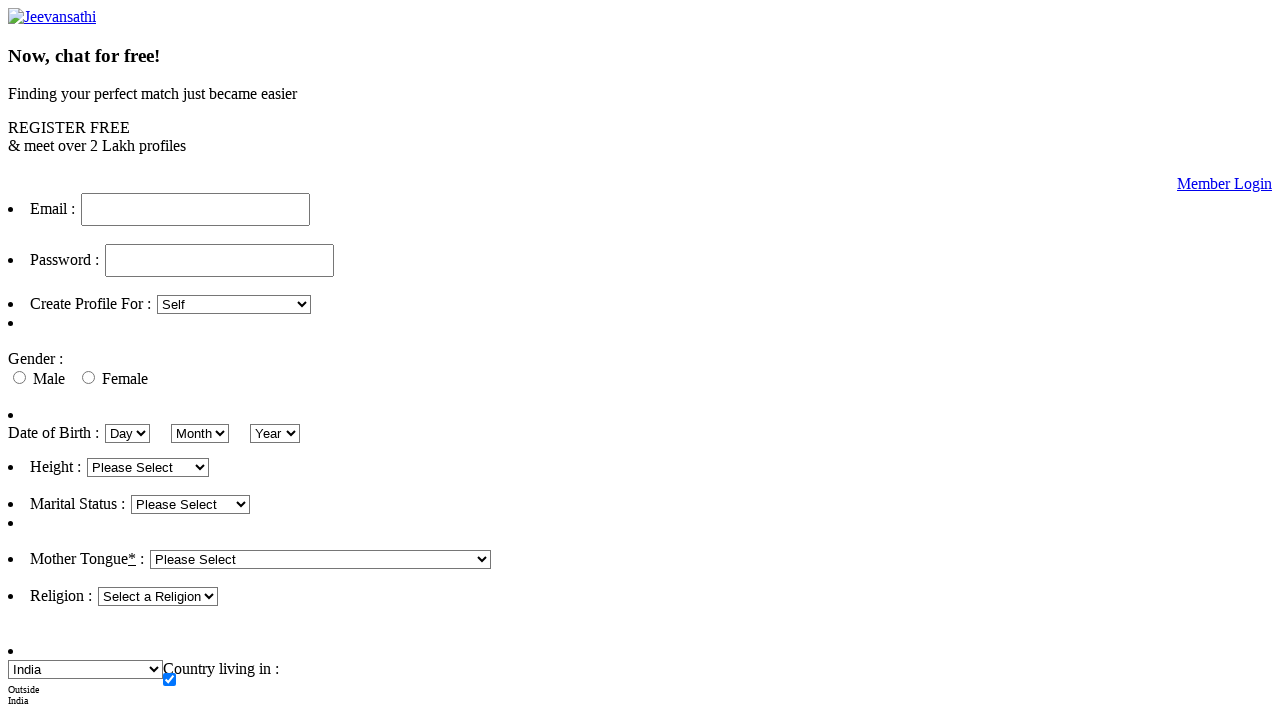

Selected 14th day in date of birth dropdown on select#reg_dtofbirth_day
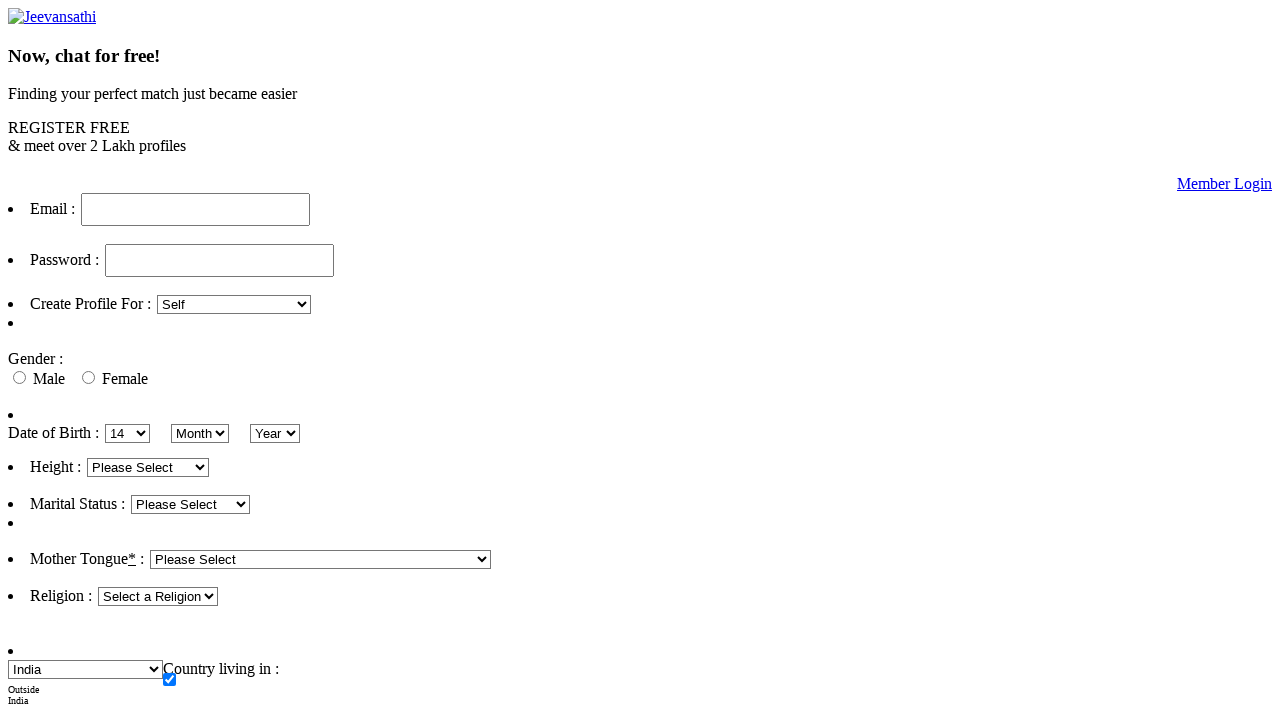

Selected September (month 9) in date of birth dropdown on select#reg_dtofbirth_month
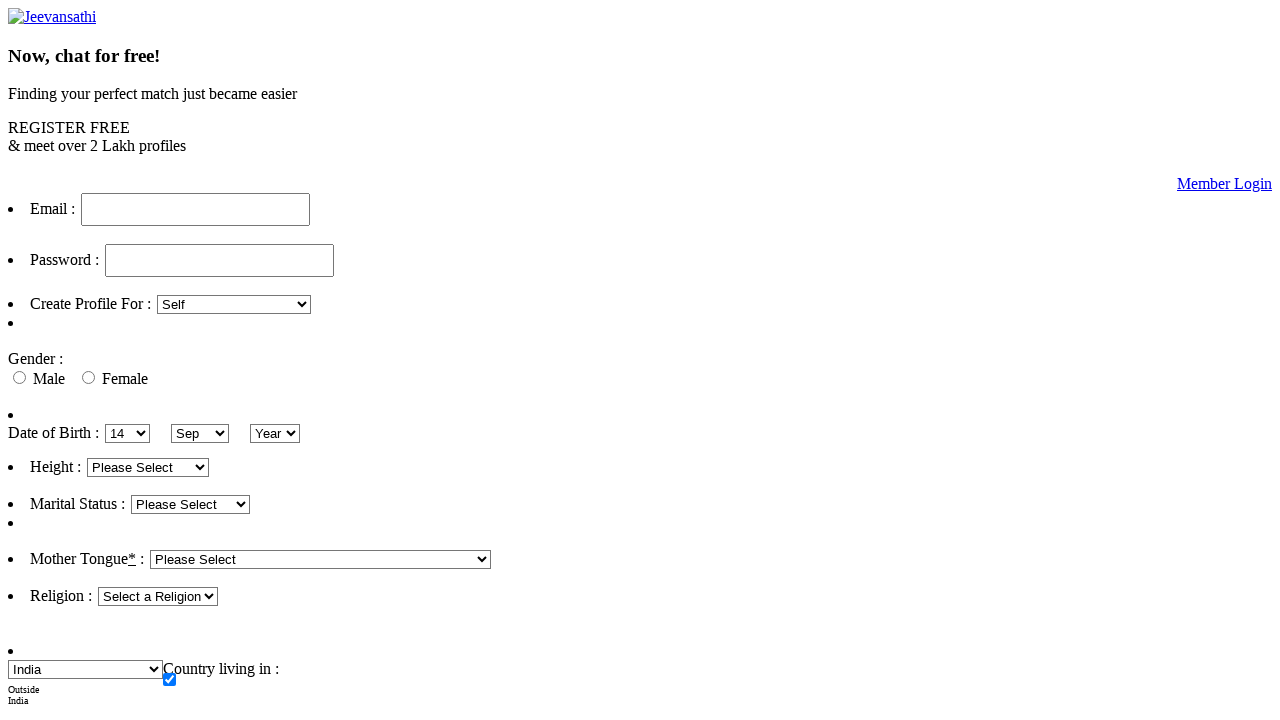

Selected 14th year option in date of birth dropdown on select#reg_dtofbirth_year
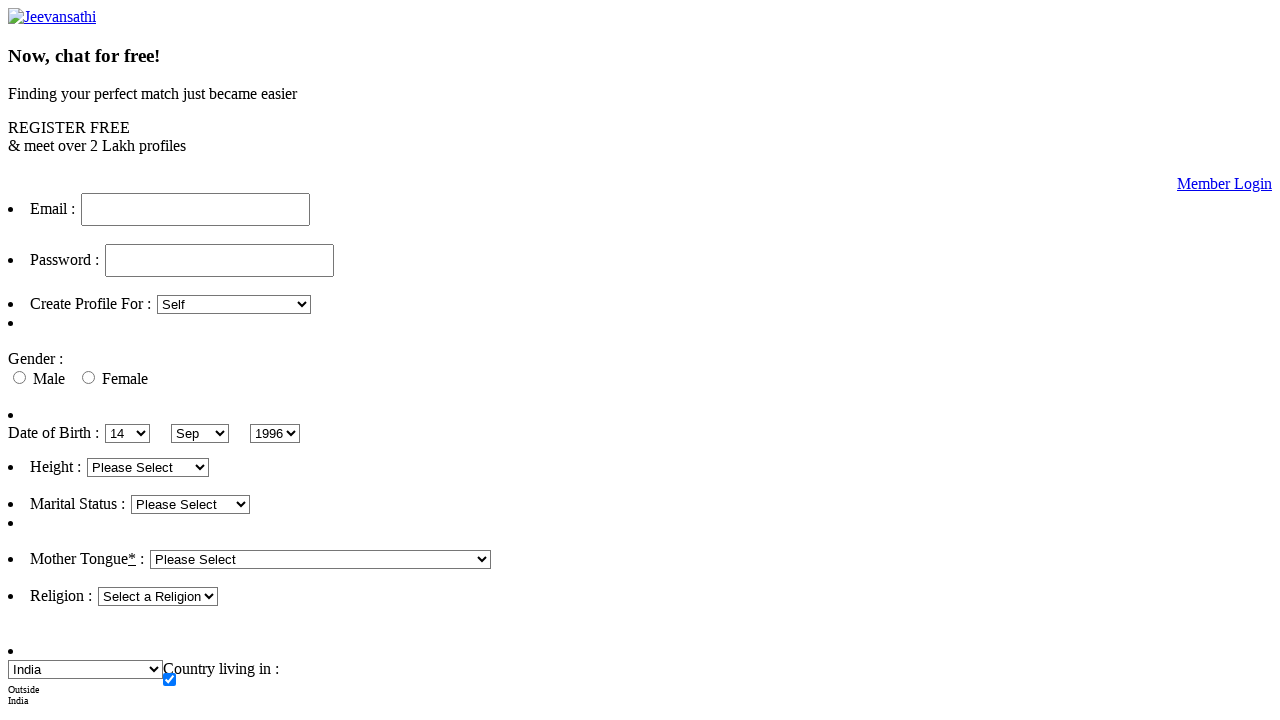

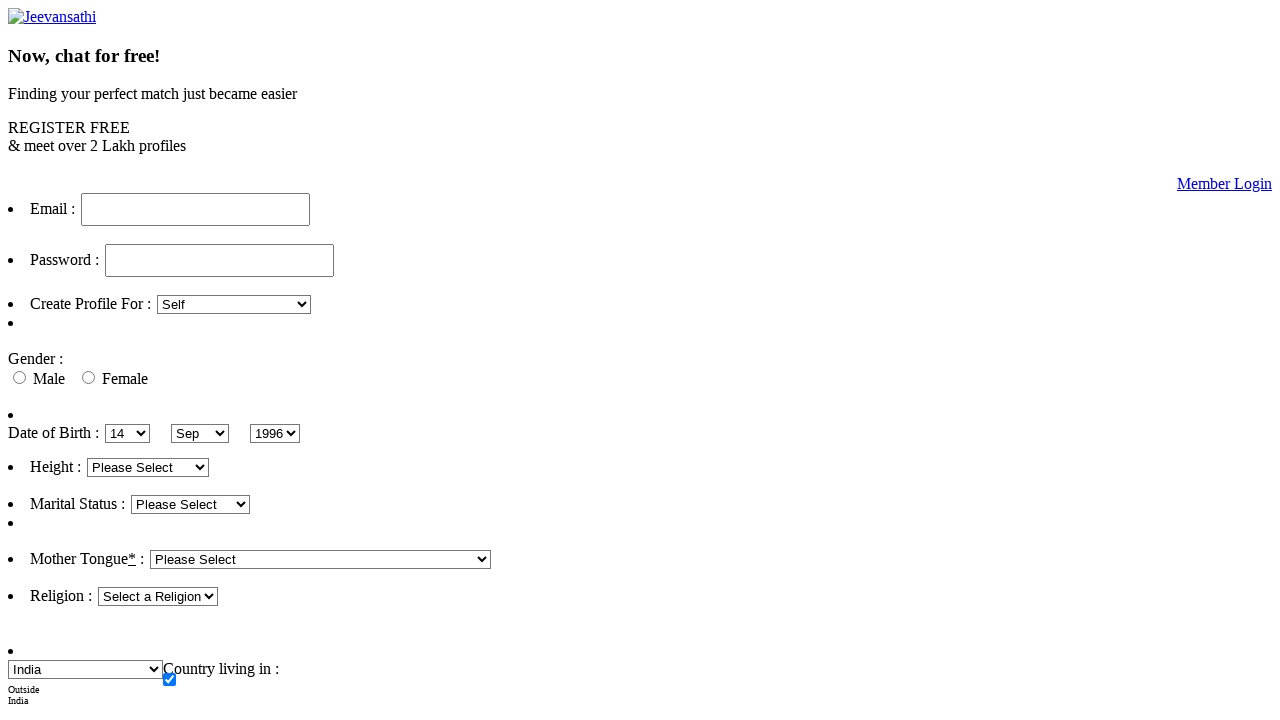